Tests GPS coordinates lookup functionality by entering an address and retrieving latitude/longitude values from the form

Starting URL: https://www.coordenadas-gps.com/

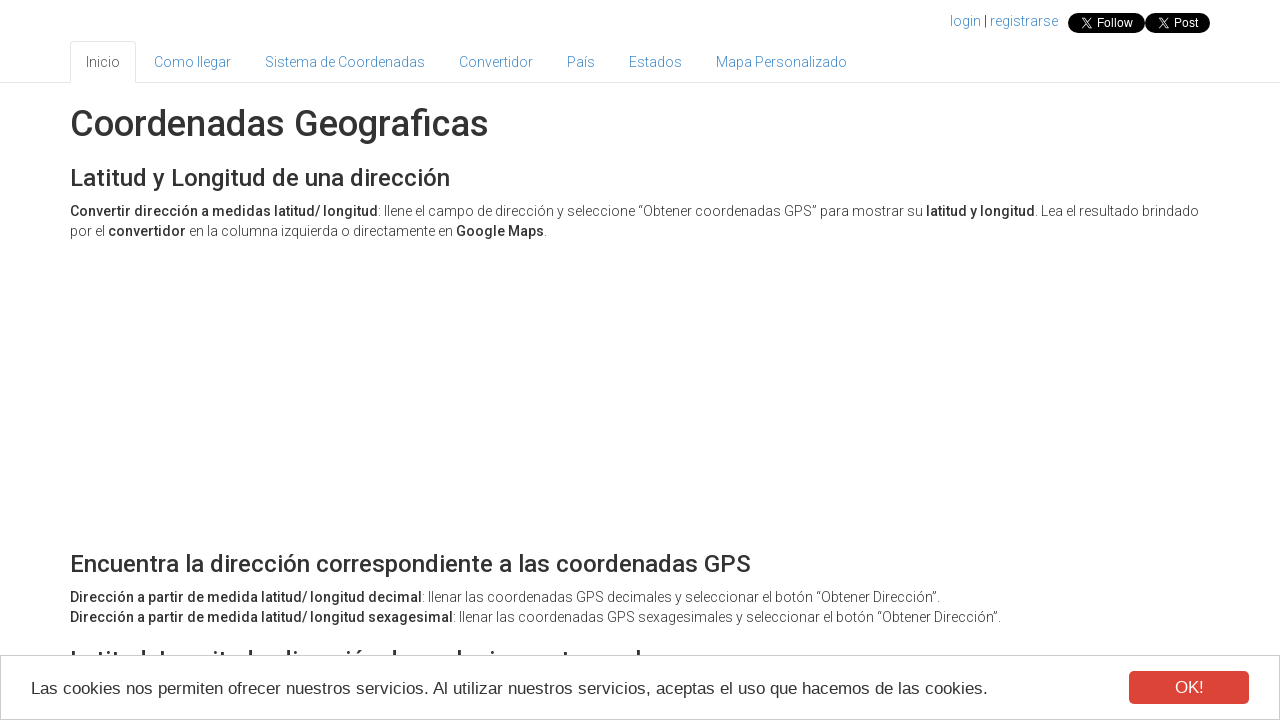

Cleared the address text box on #address
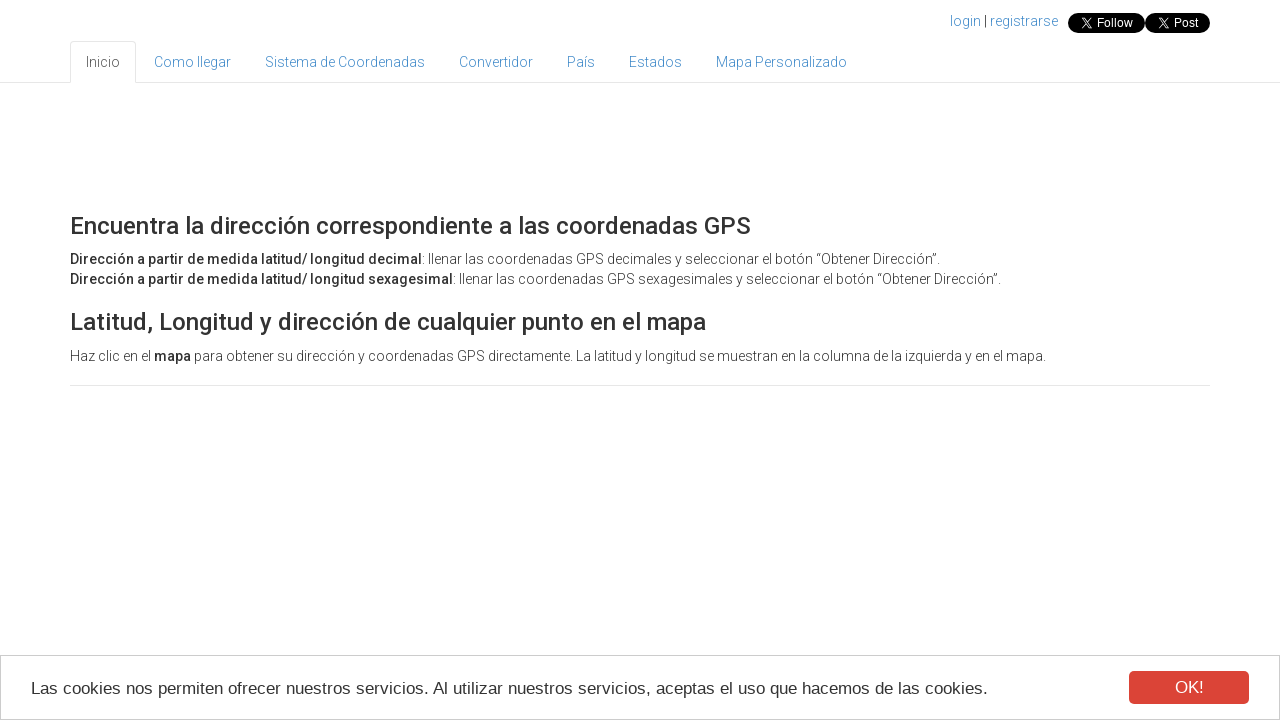

Filled address field with 'Valencia, Spain' on #address
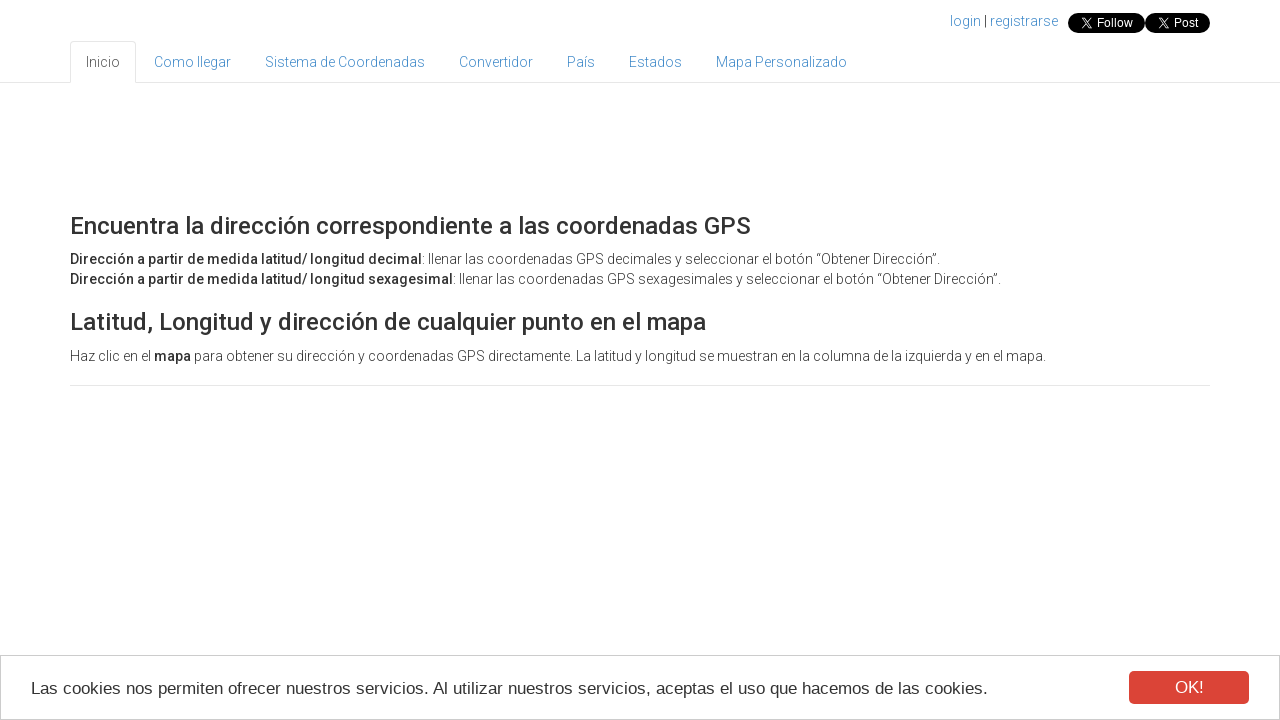

Clicked the search button to look up GPS coordinates at (266, 361) on xpath=/html/body/div[2]/div[2]/div[3]/div[1]/form[1]/div[2]/div/button
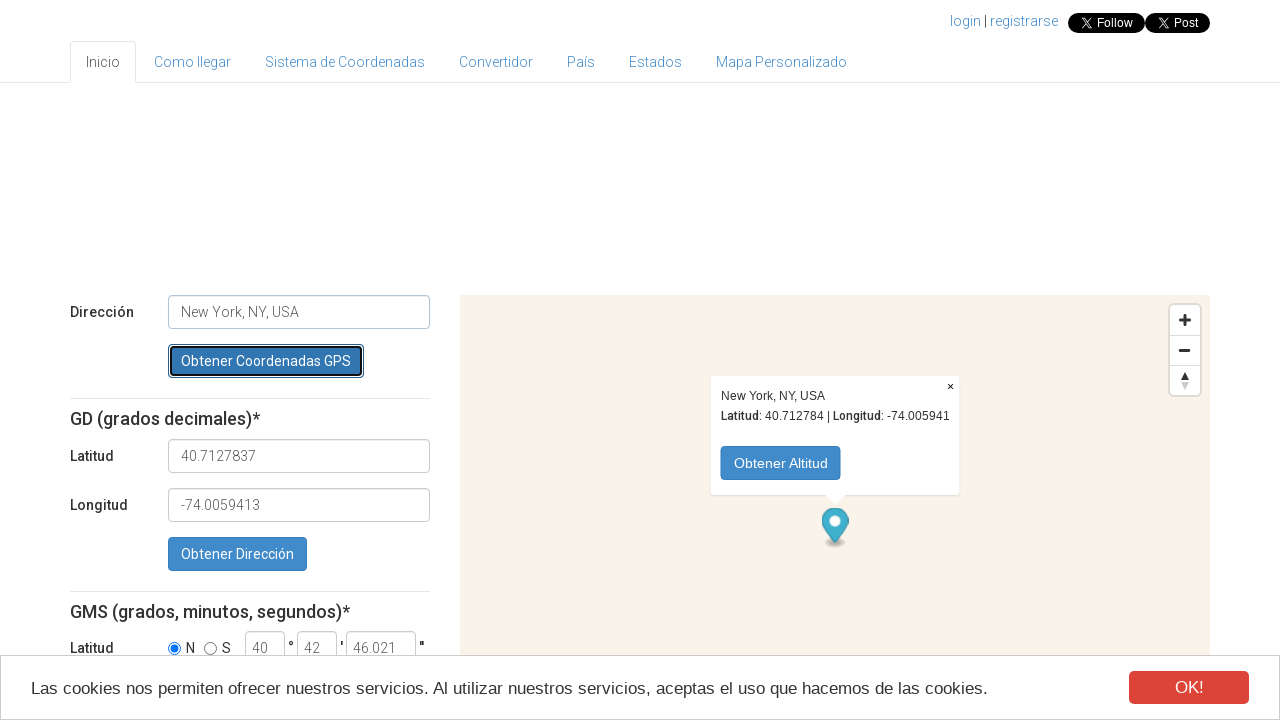

Waited for latitude field to be populated with a value
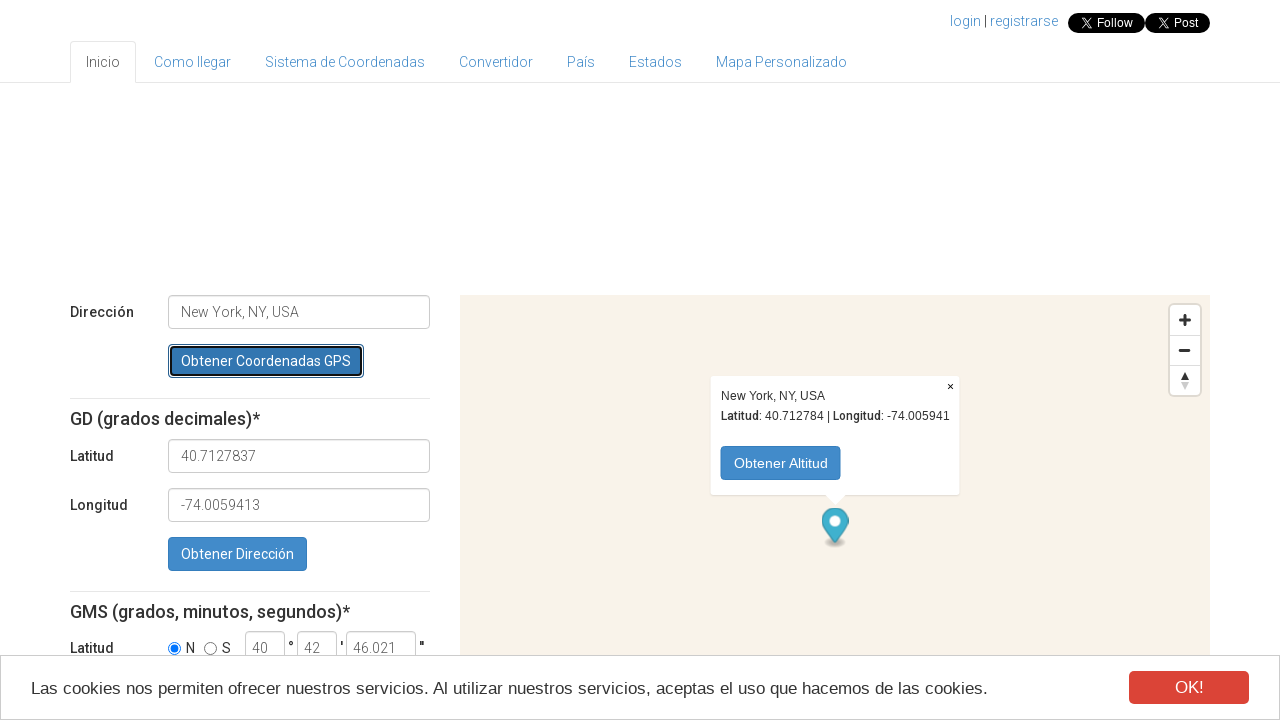

Verified latitude field exists and is visible
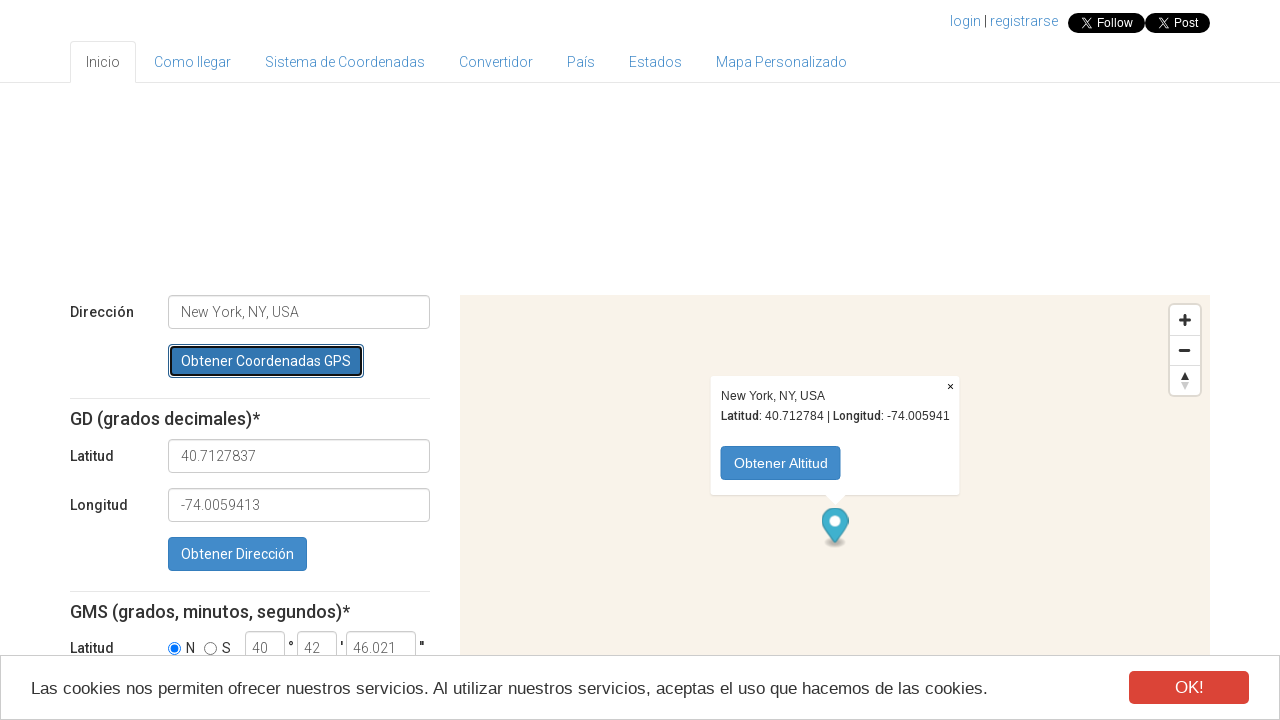

Verified longitude field exists and is visible
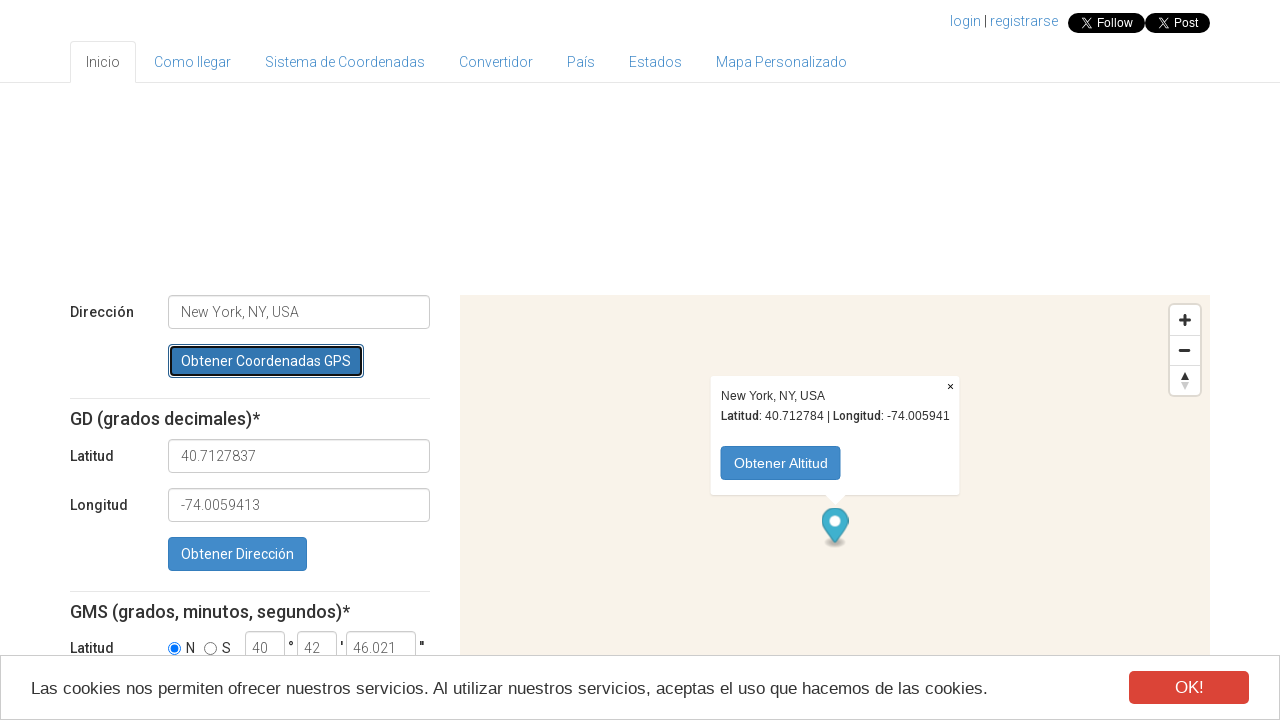

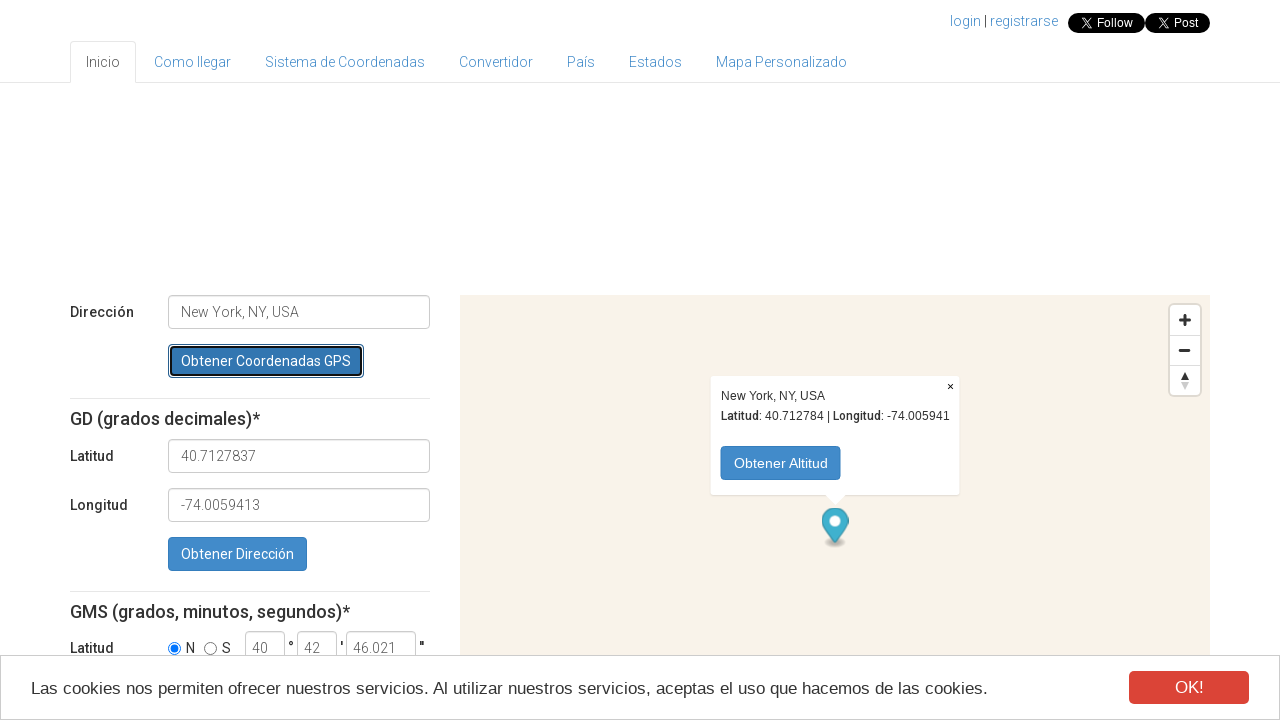